Tests clearing the complete state of all items by checking and unchecking toggle-all

Starting URL: https://demo.playwright.dev/todomvc

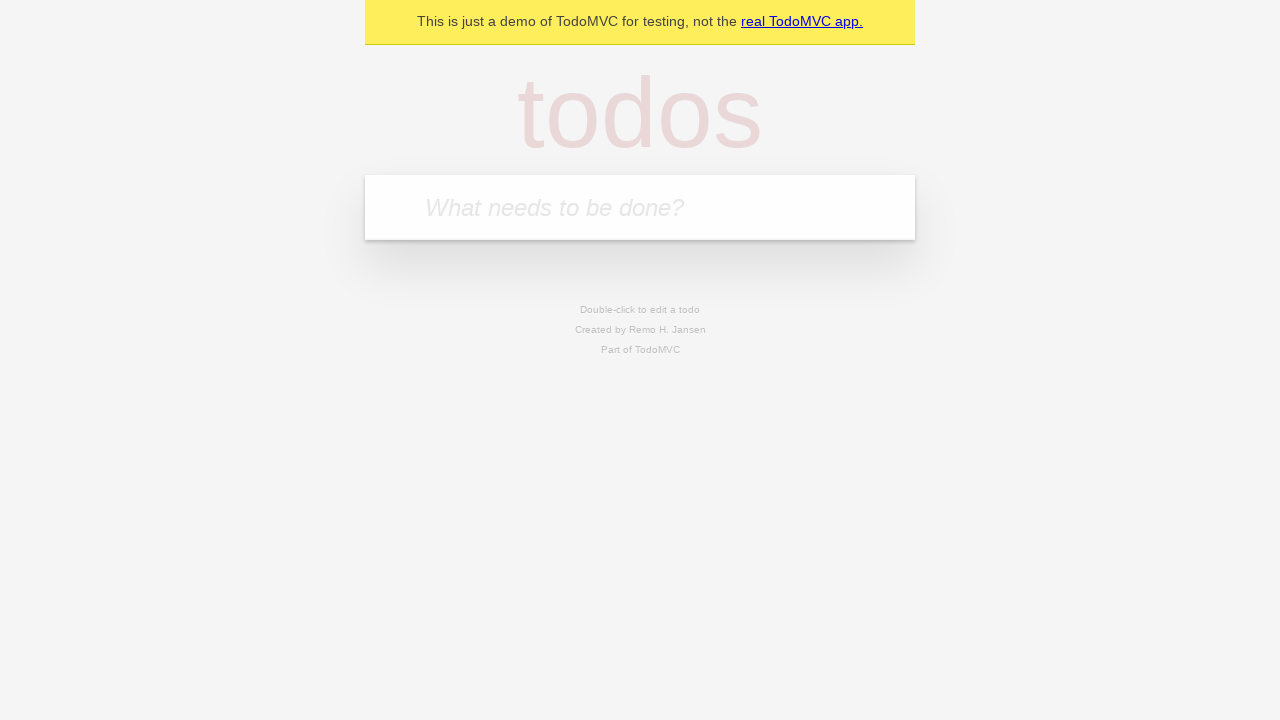

Filled todo input with 'buy some cheese' on internal:attr=[placeholder="What needs to be done?"i]
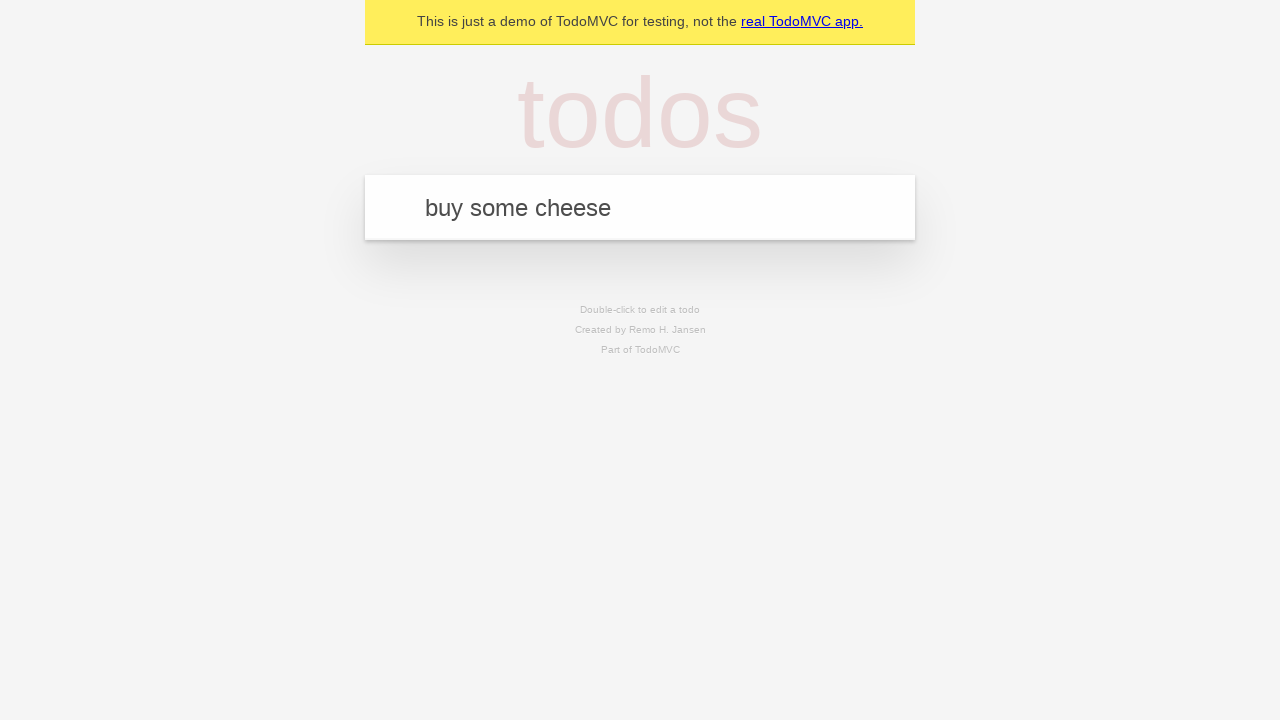

Pressed Enter to create first todo on internal:attr=[placeholder="What needs to be done?"i]
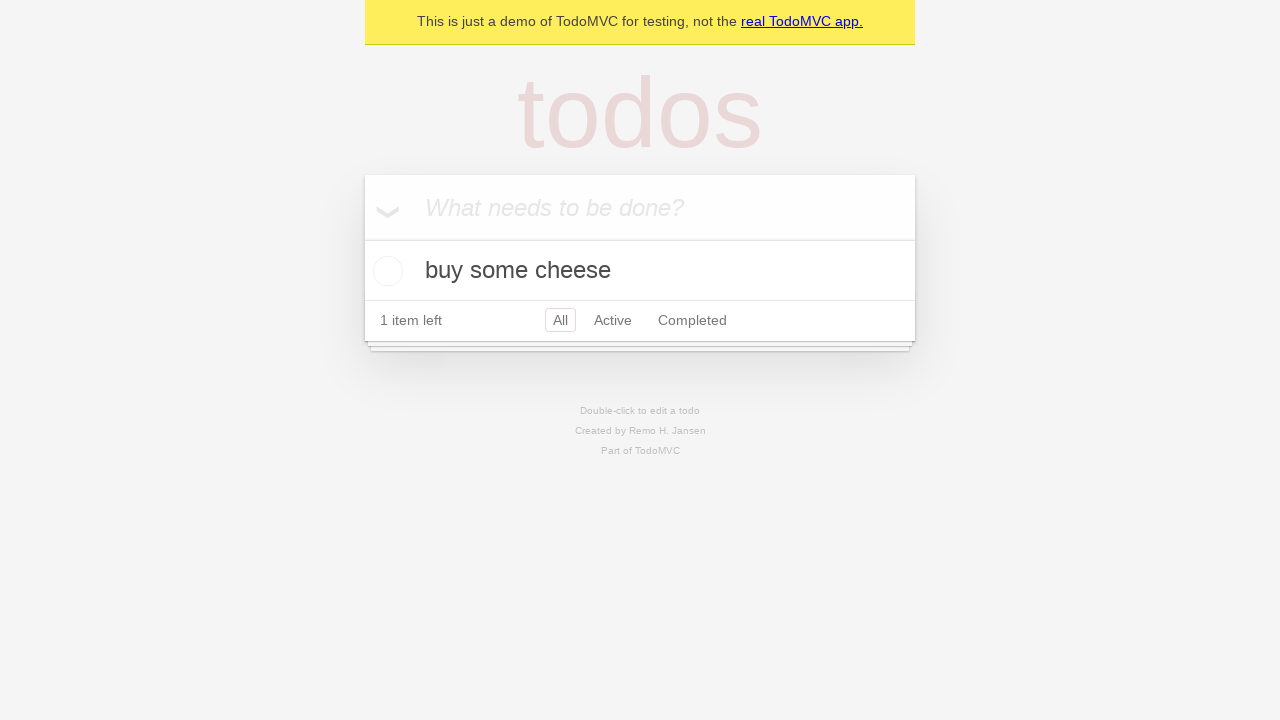

Filled todo input with 'feed the cat' on internal:attr=[placeholder="What needs to be done?"i]
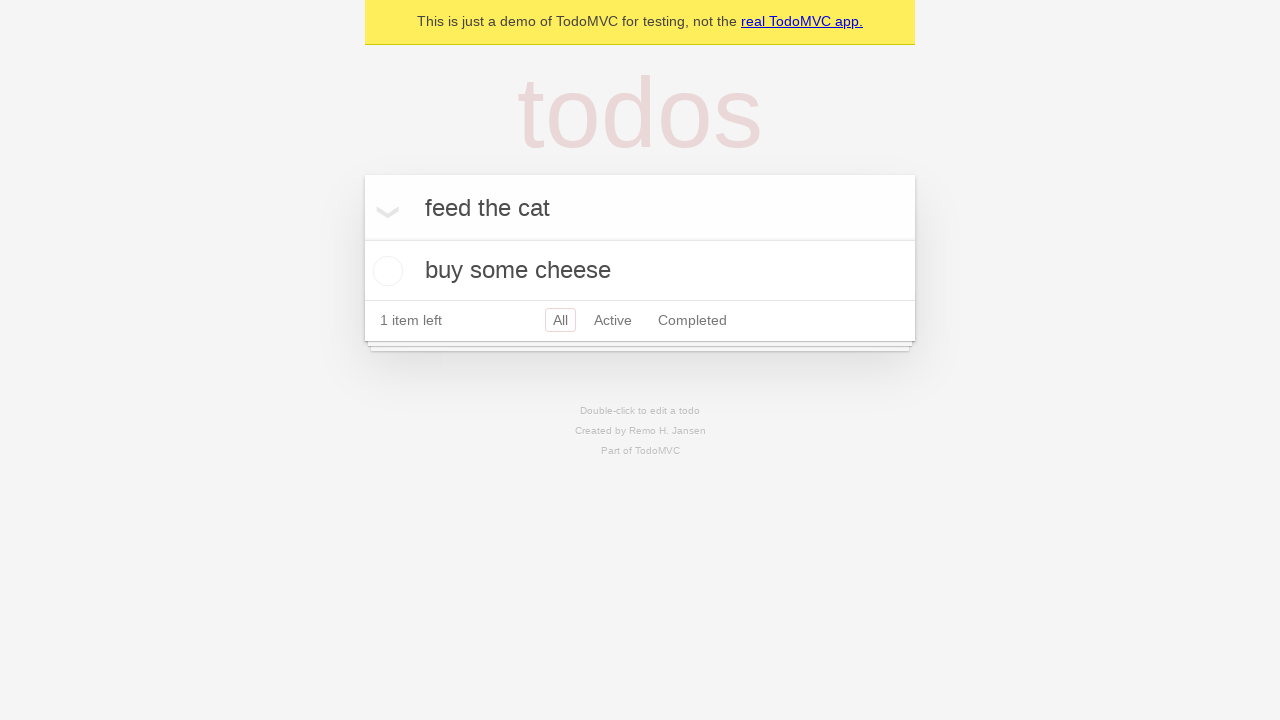

Pressed Enter to create second todo on internal:attr=[placeholder="What needs to be done?"i]
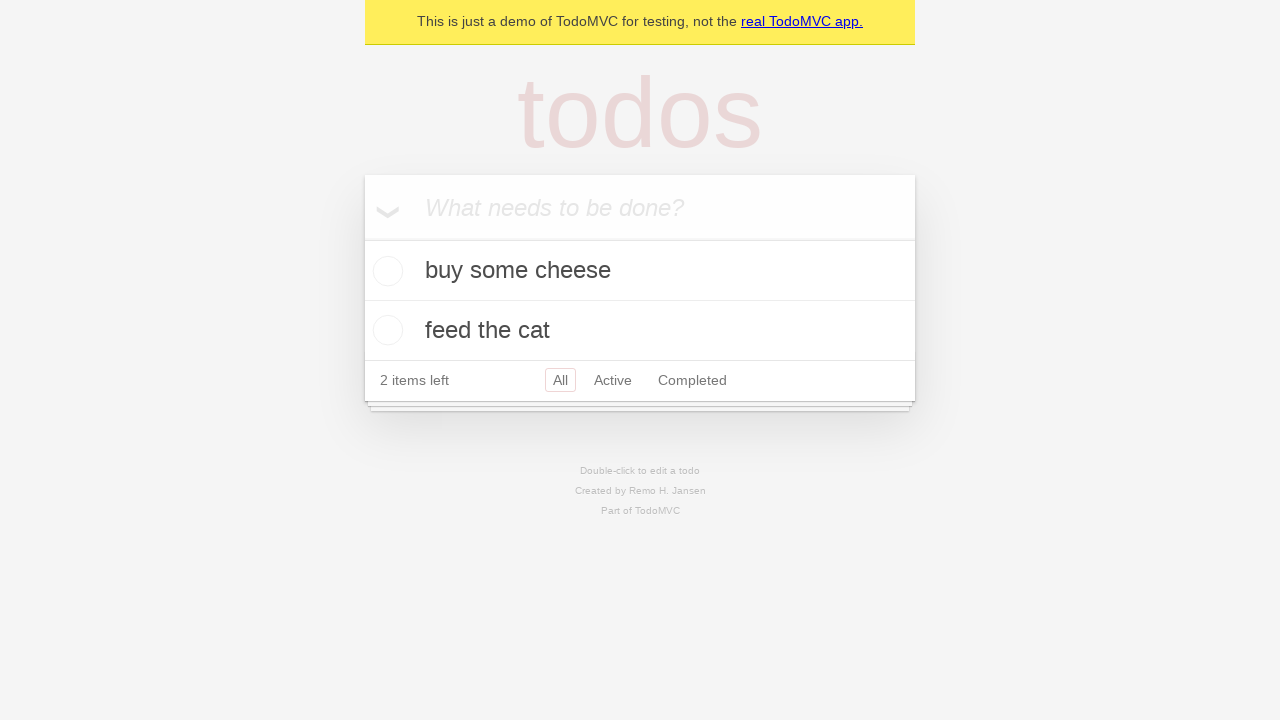

Filled todo input with 'book a doctors appointment' on internal:attr=[placeholder="What needs to be done?"i]
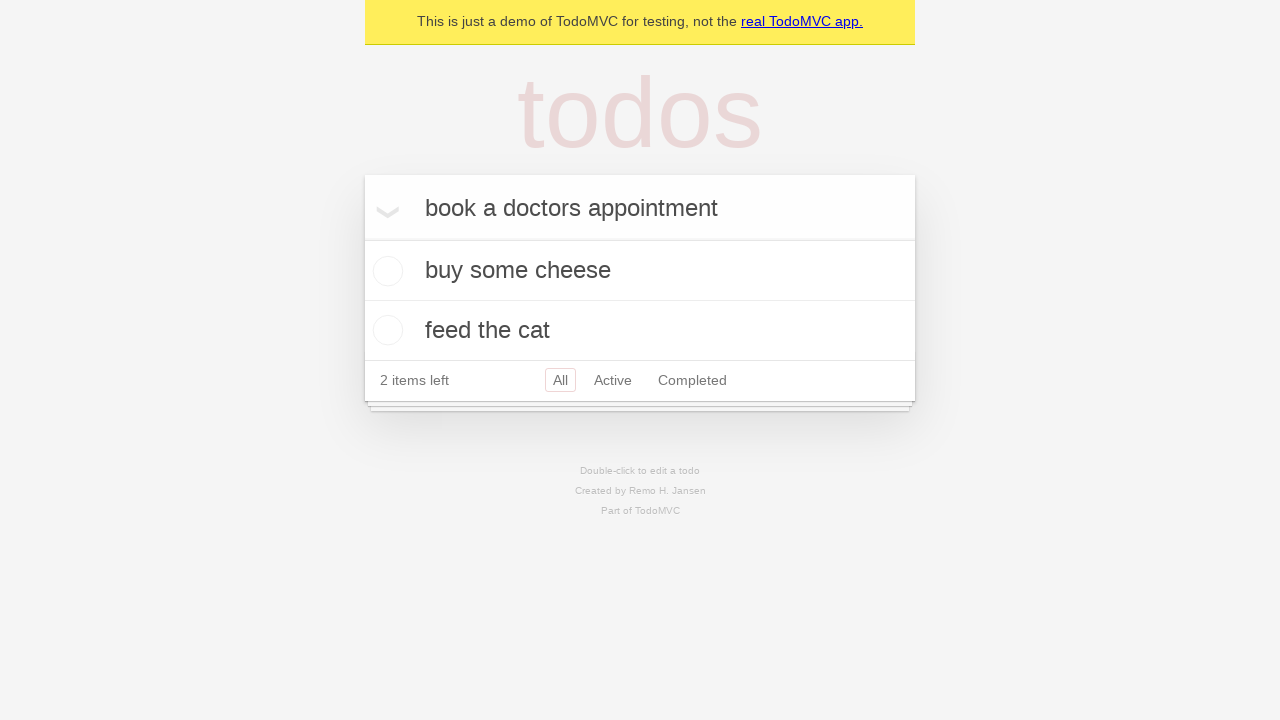

Pressed Enter to create third todo on internal:attr=[placeholder="What needs to be done?"i]
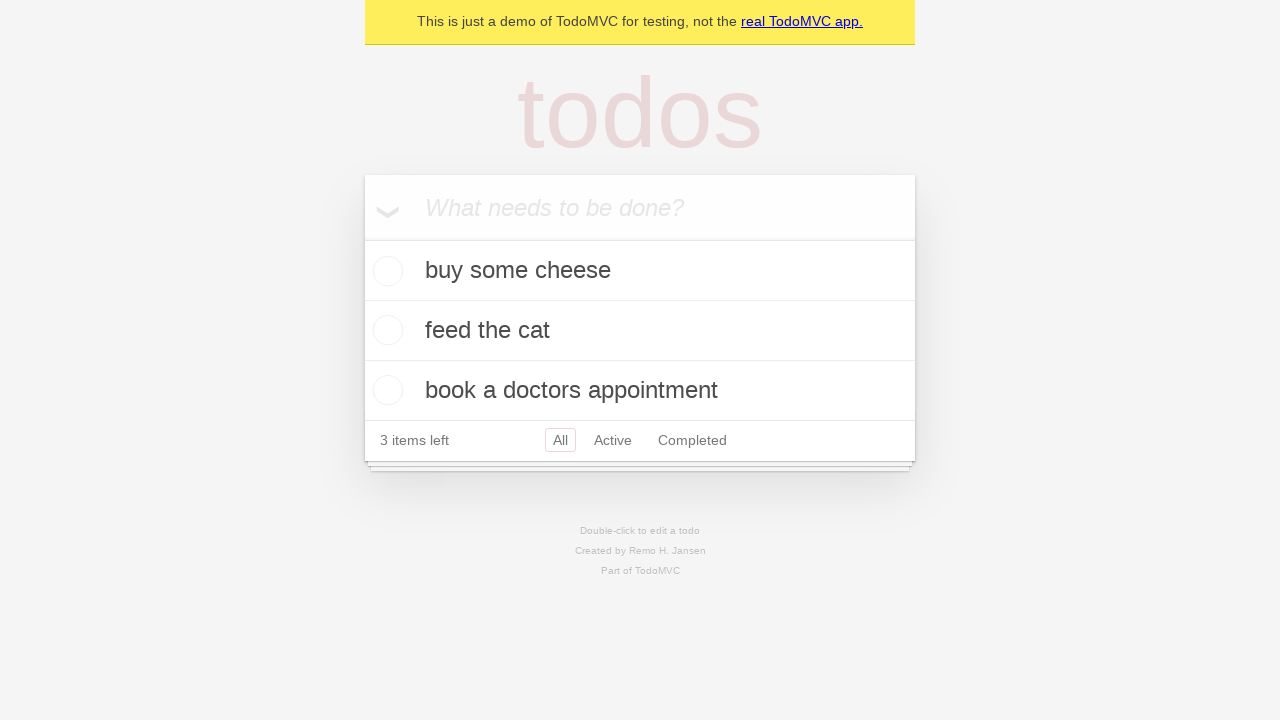

Checked toggle-all to mark all todos as complete at (362, 238) on internal:label="Mark all as complete"i
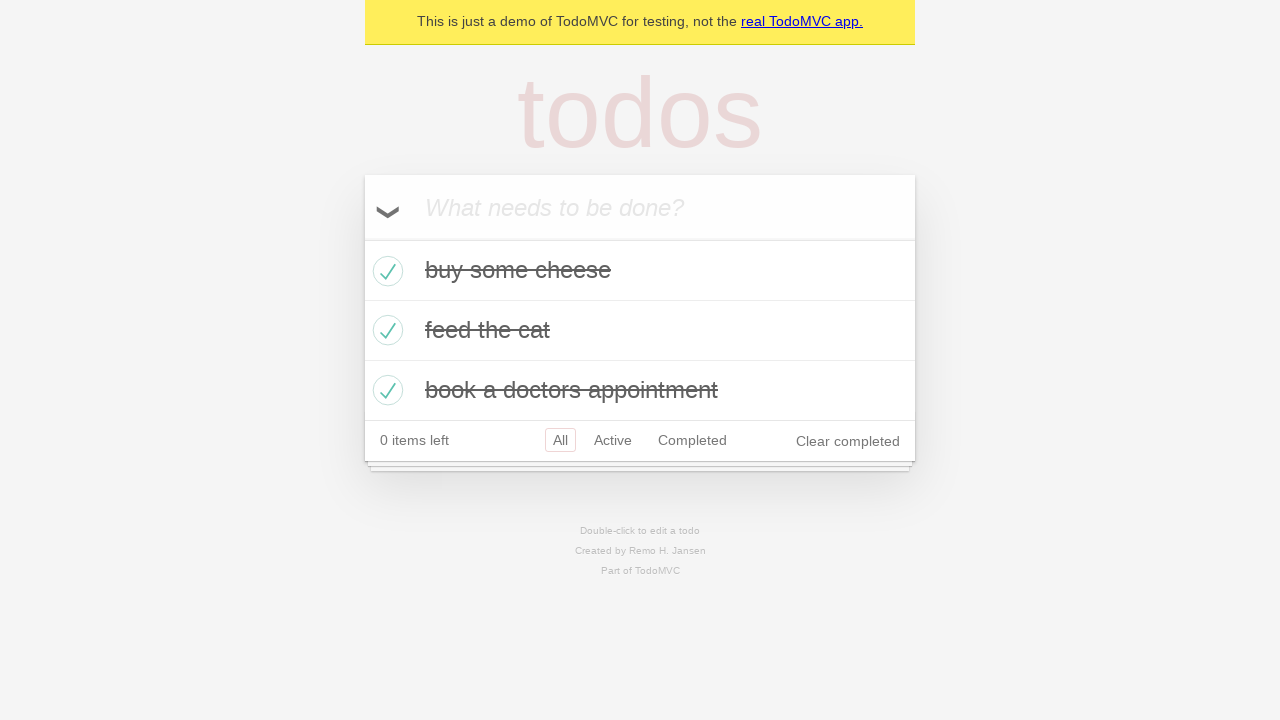

Unchecked toggle-all to clear complete state of all todos at (362, 238) on internal:label="Mark all as complete"i
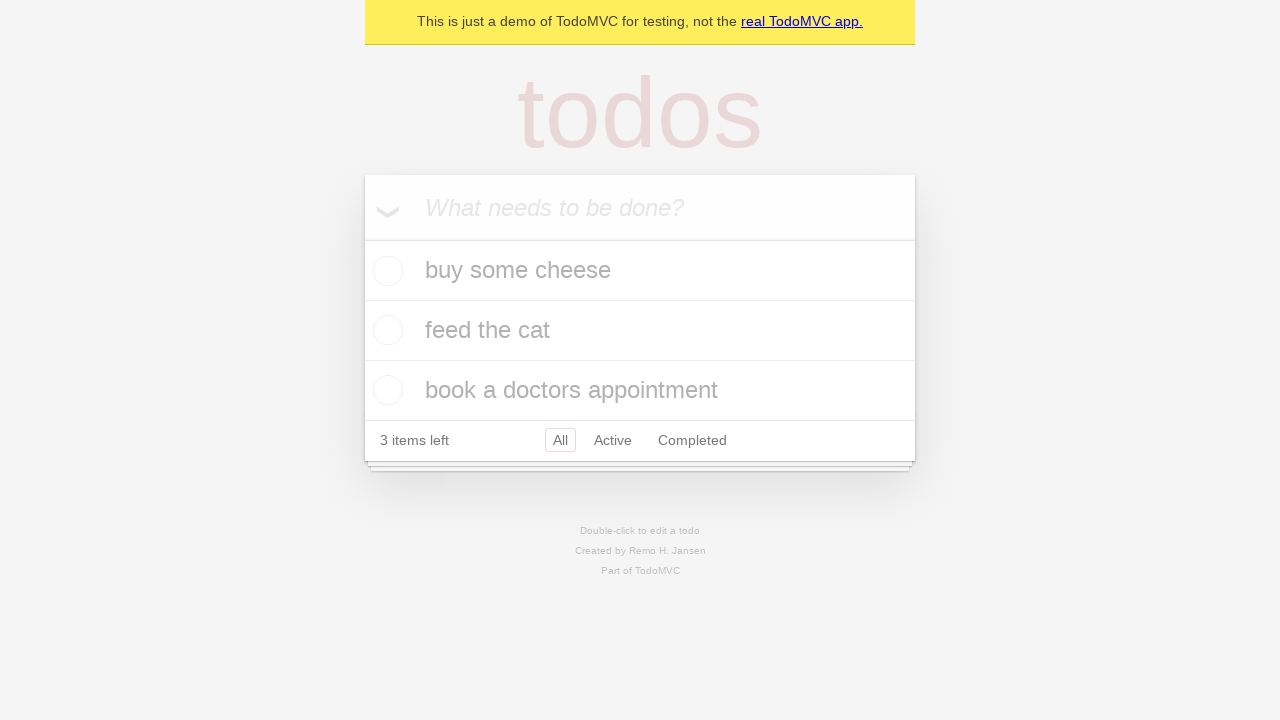

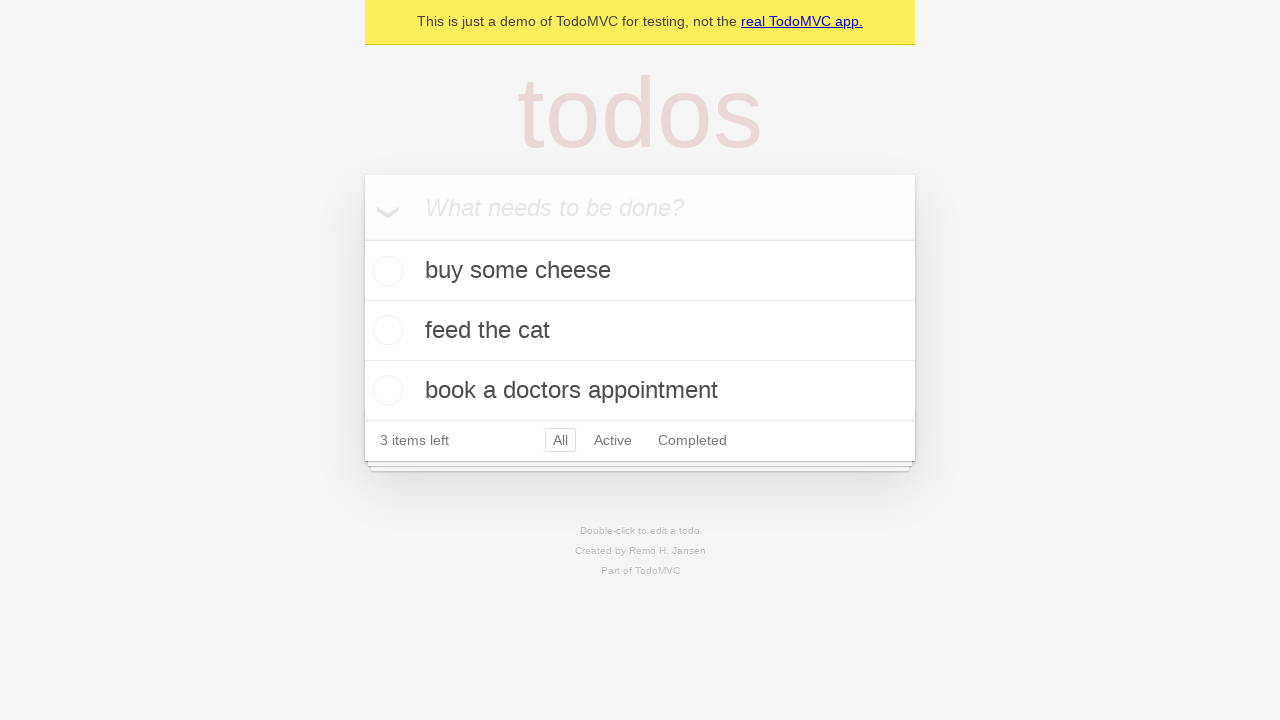